Tests window handling functionality by clicking a link that opens a new window, switching to the new window, clicking on an element, and closing the window.

Starting URL: https://www.globalsqa.com/demo-site/

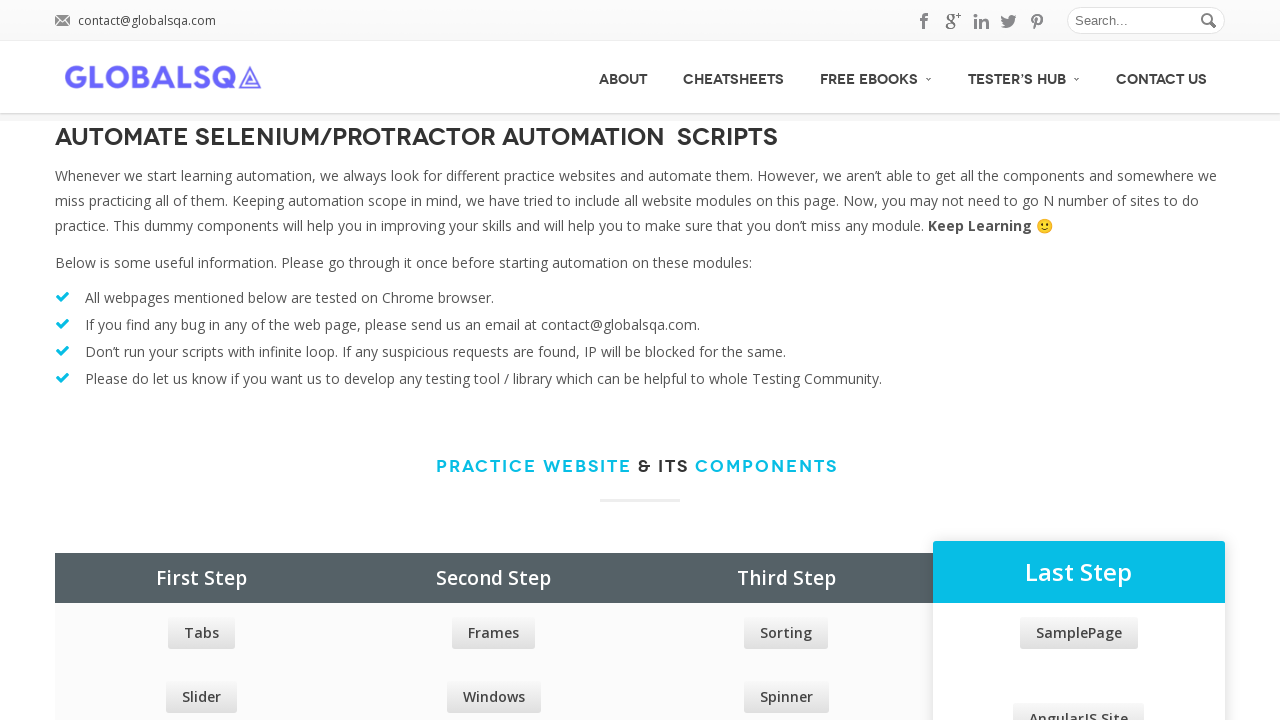

Clicked on Windows menu/link at (494, 697) on xpath=//a[normalize-space()='Windows']
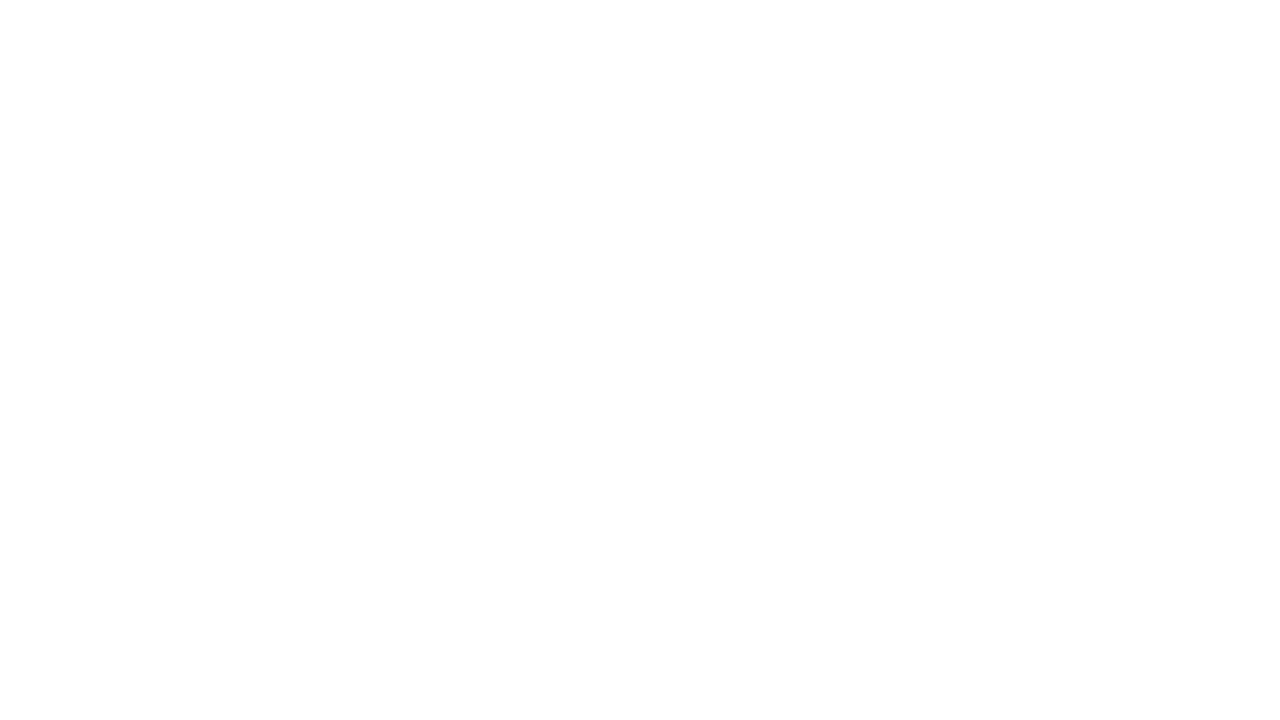

Clicked 'Click Here' button to open new window at (144, 403) on xpath=//div[contains(@class, 'resp-tab-content-active')]//a[contains(@class, 'bu
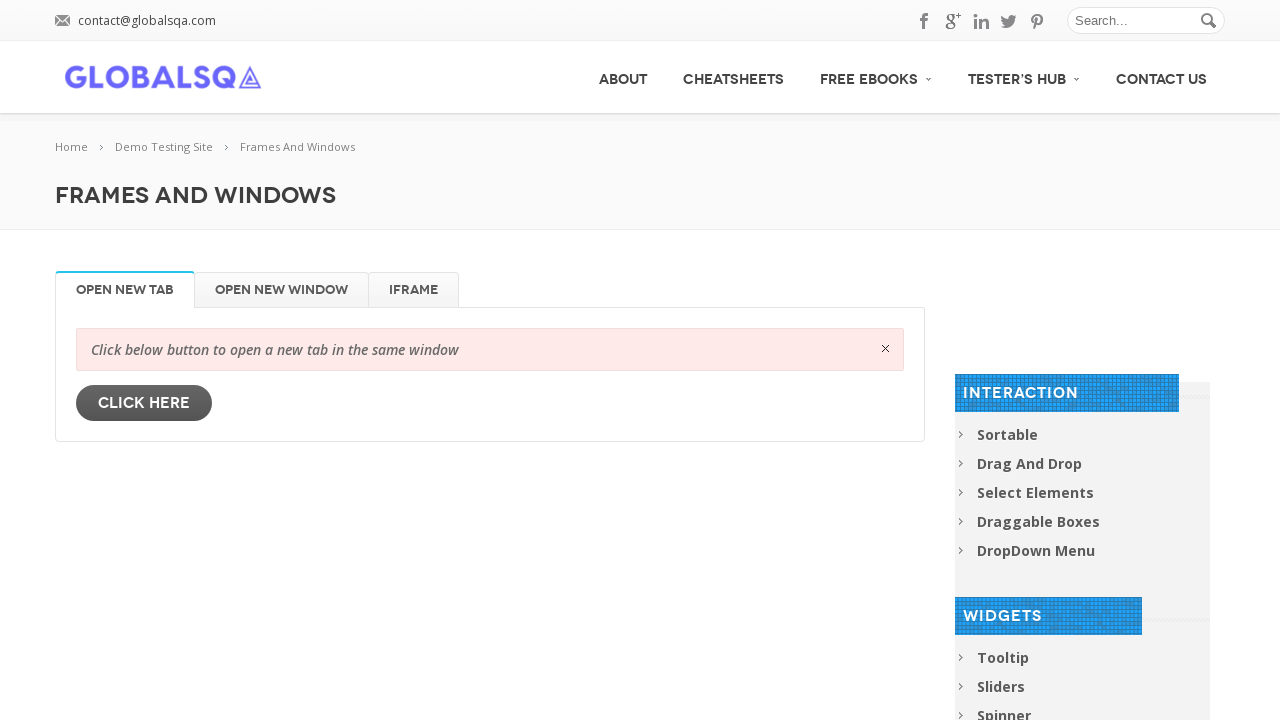

New window opened and retrieved
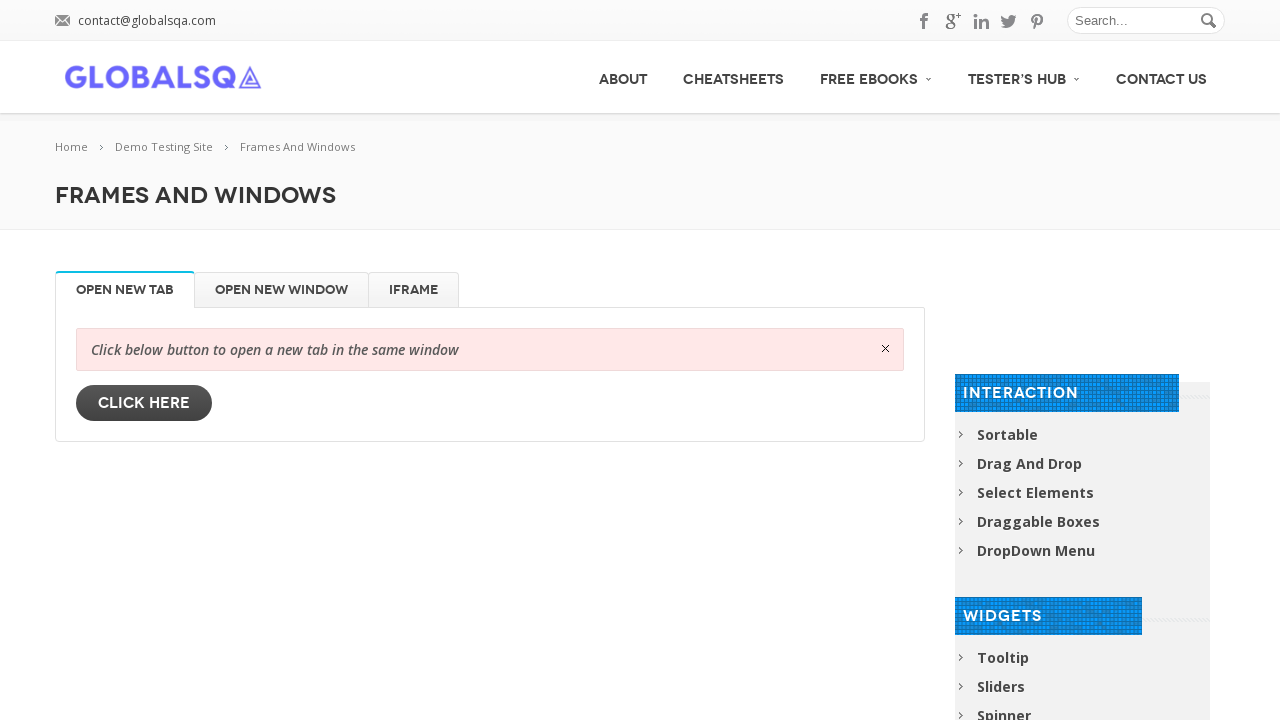

New window finished loading
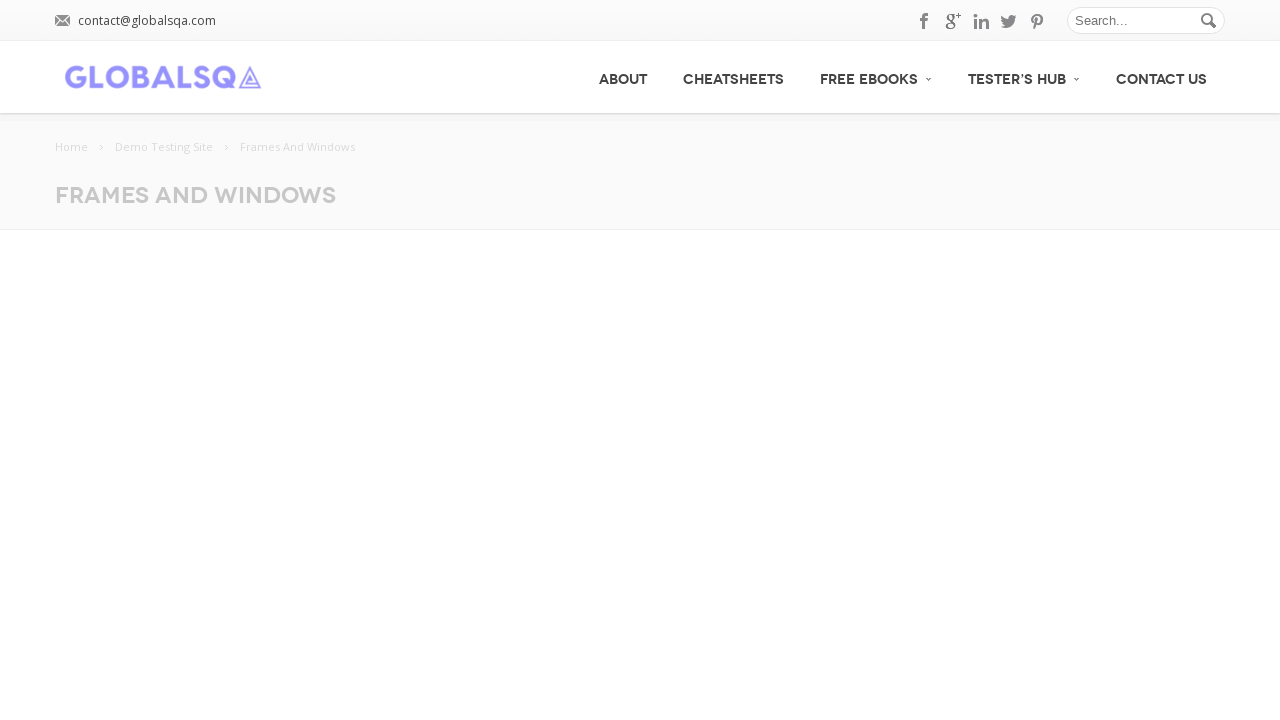

Clicked on Sortable element in new window at (1002, 434) on xpath=//span[normalize-space()='Sortable']
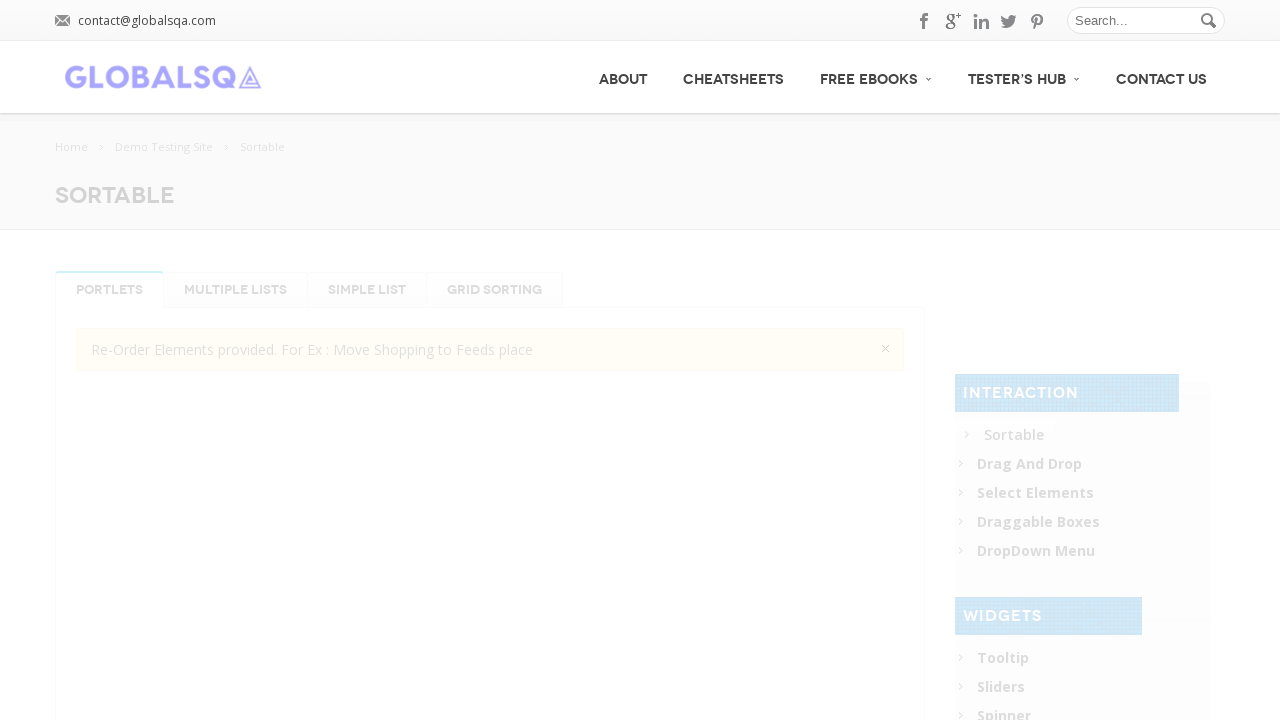

Closed the new window
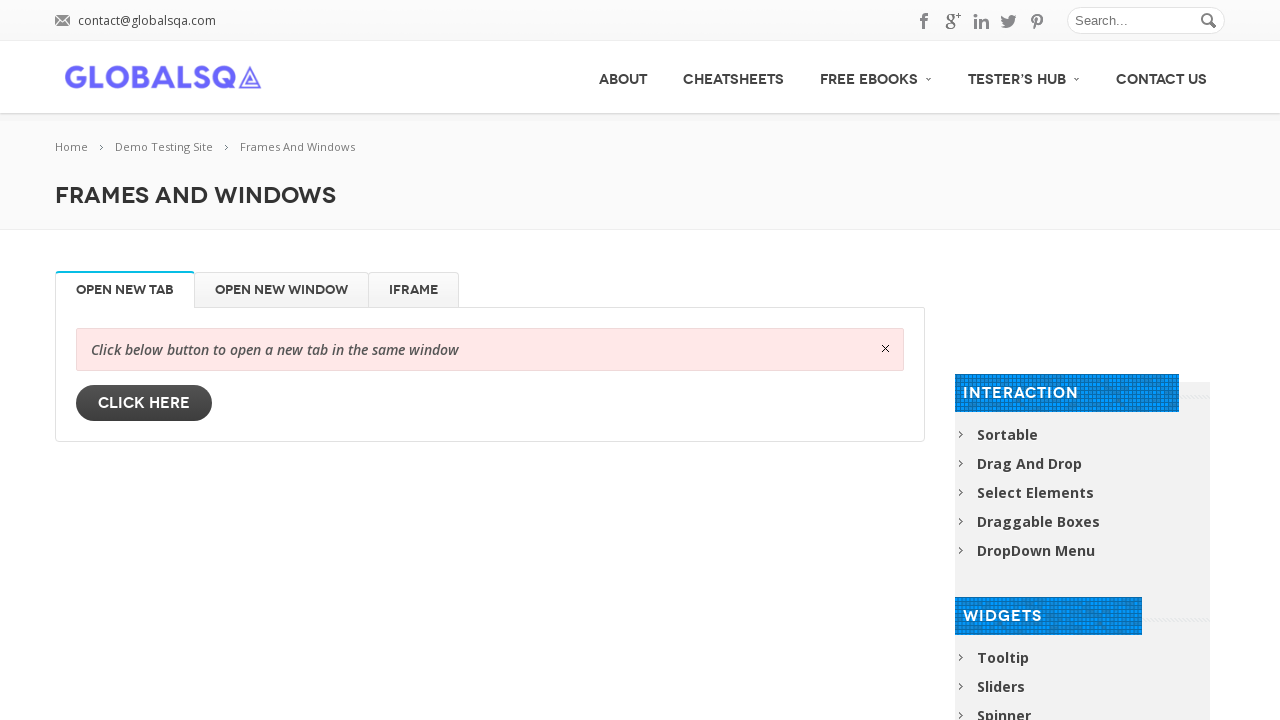

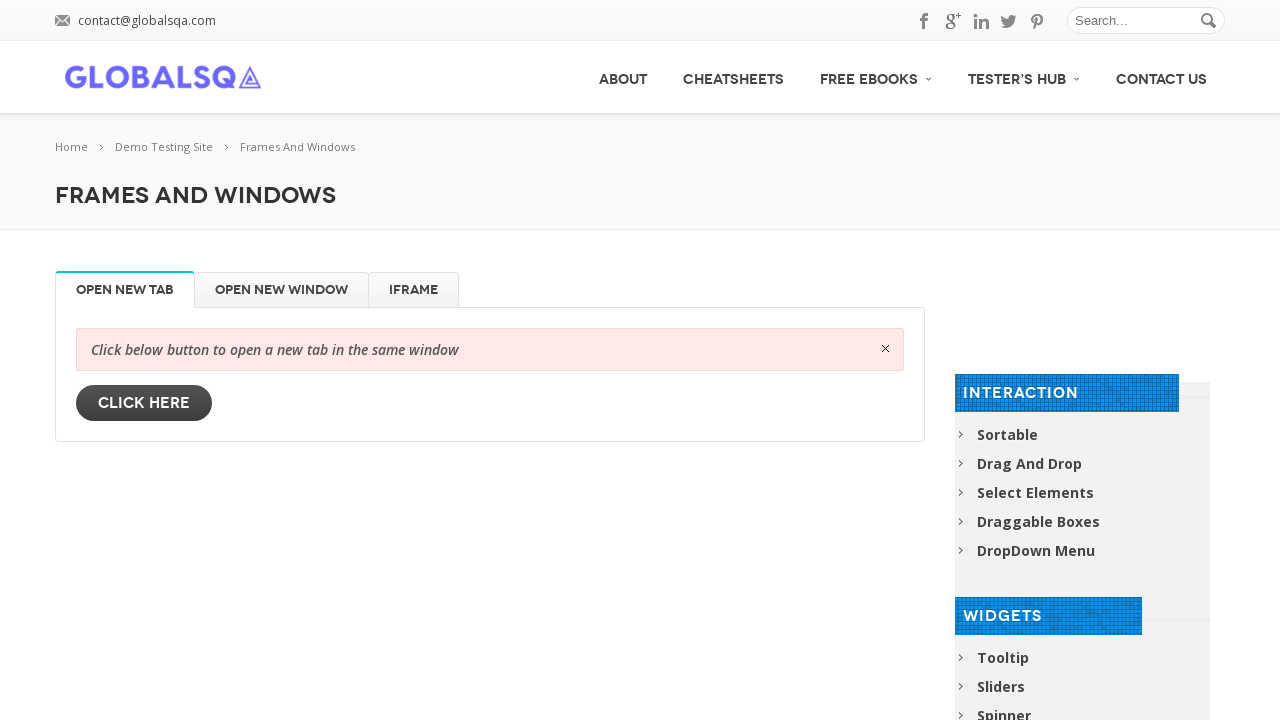